Tests a wait functionality by clicking a verify button and checking for a successful message

Starting URL: http://suninjuly.github.io/wait2.html

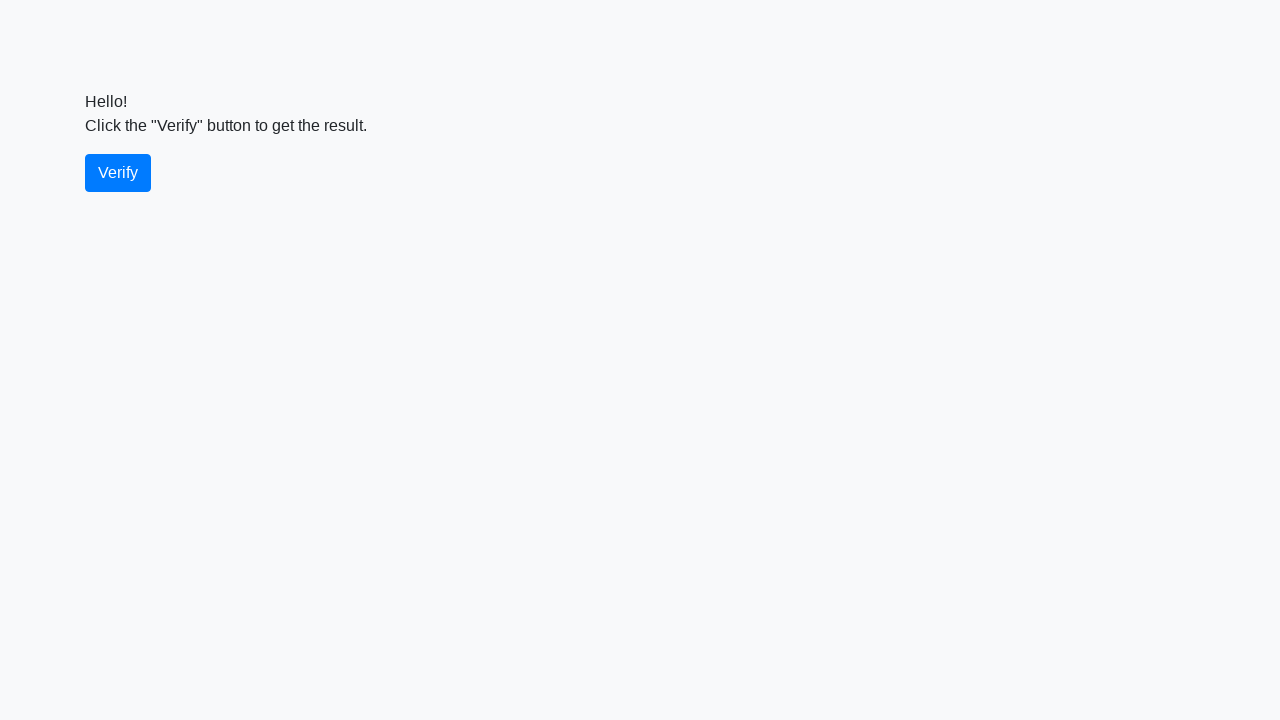

Clicked the verify button at (118, 173) on #verify
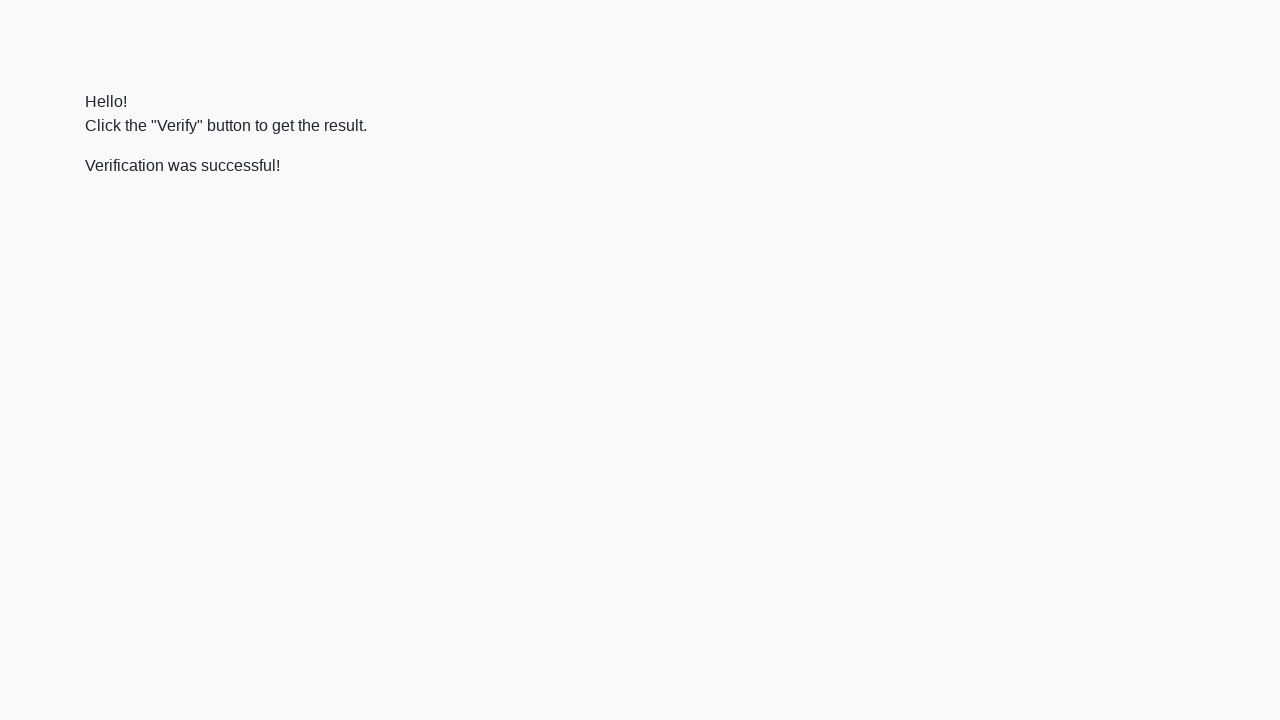

Success message element appeared
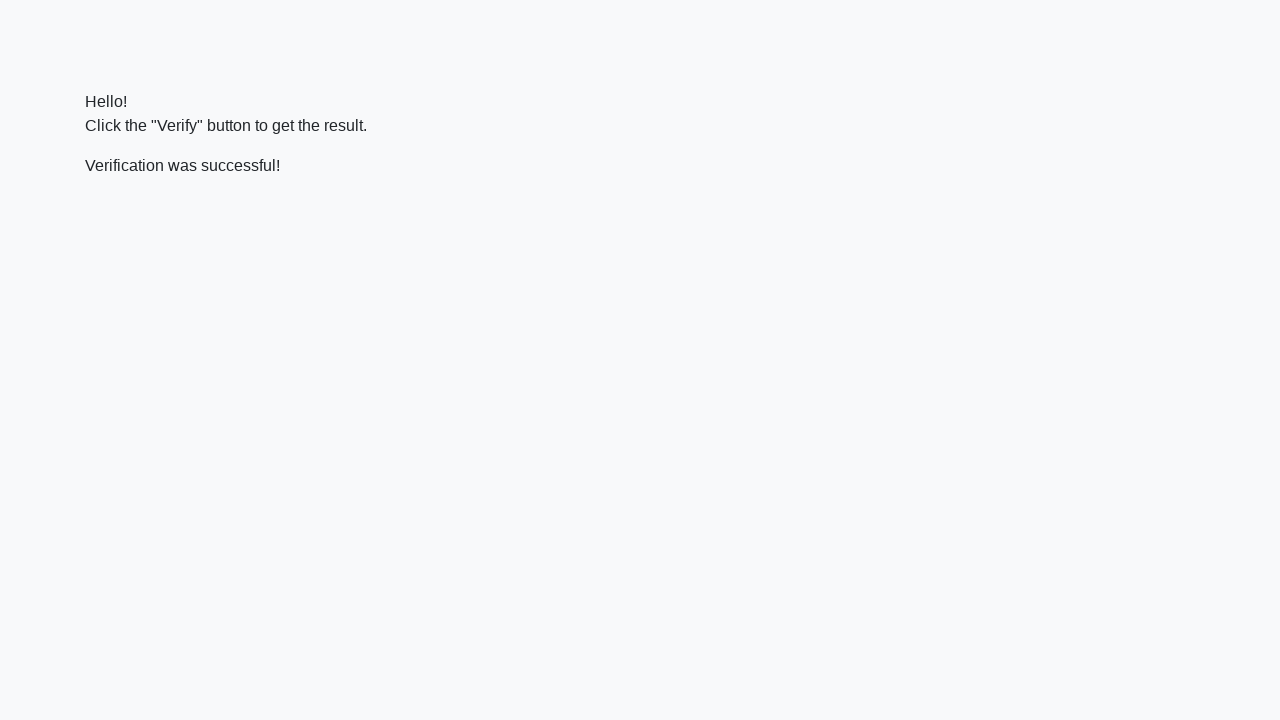

Retrieved success message text content
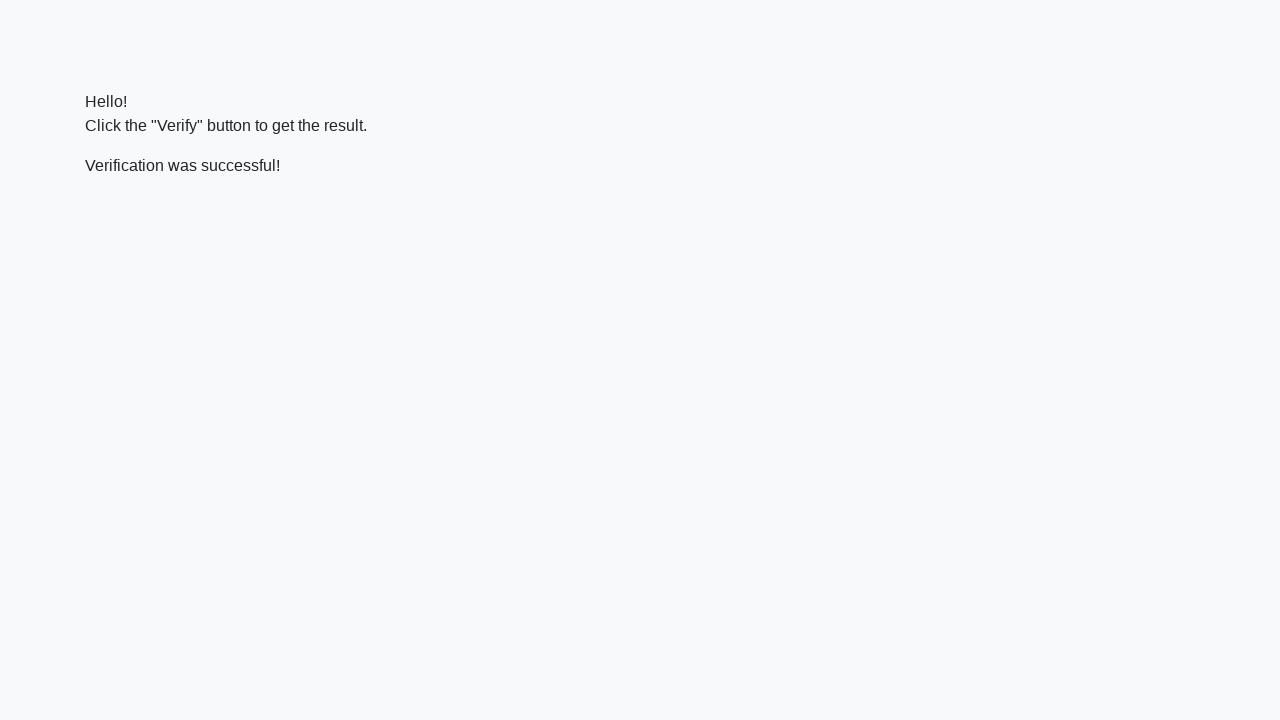

Verified that success message contains 'successful'
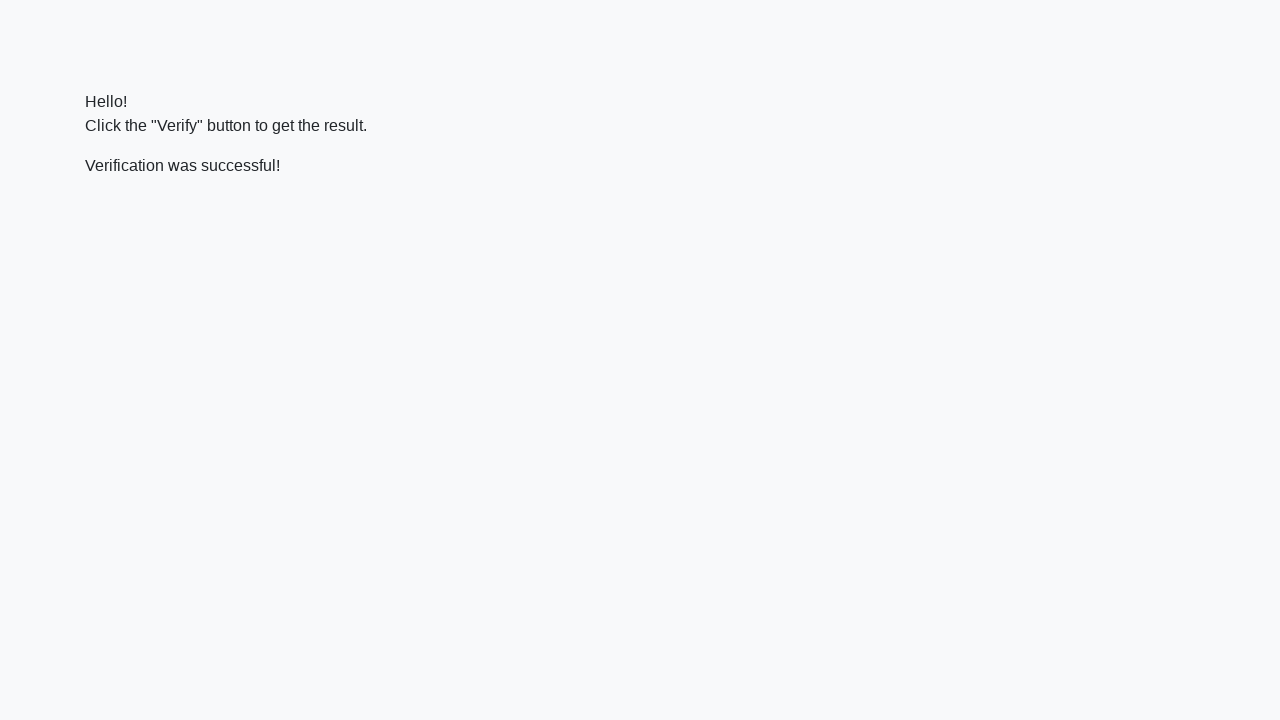

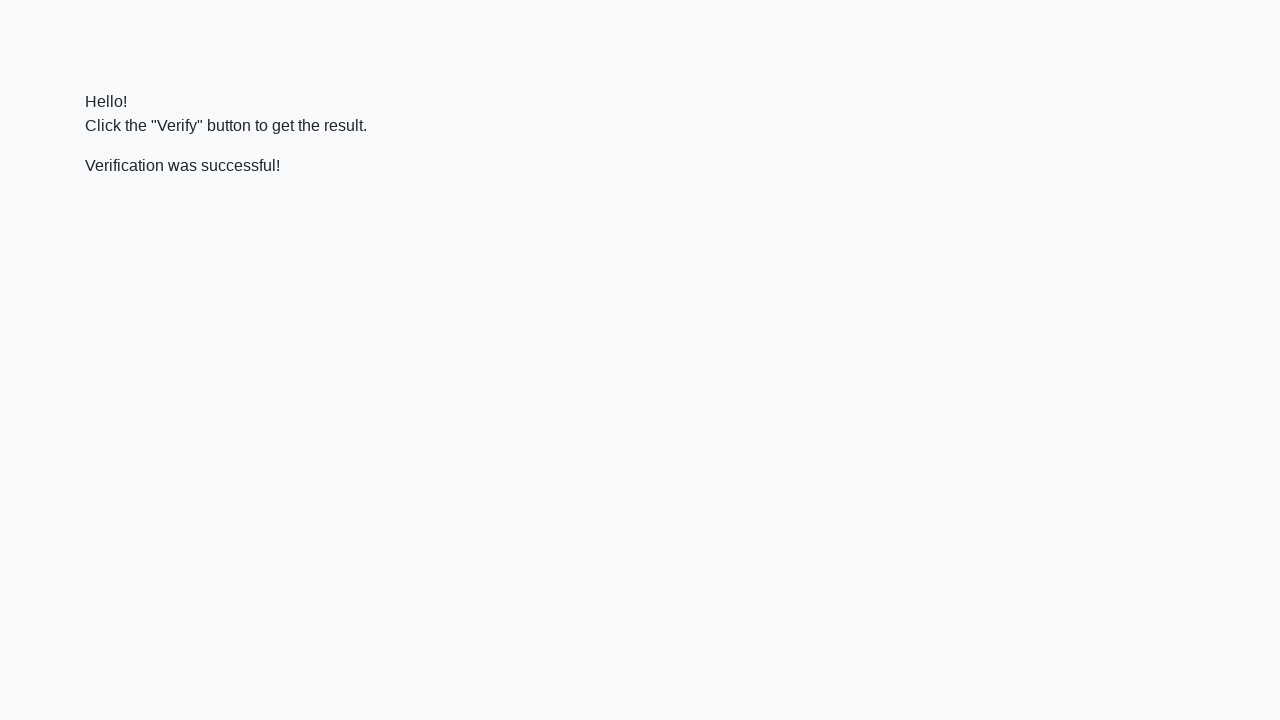